Tests an explicit wait scenario where the script waits for a price element to show $100, clicks a book button, calculates a mathematical formula based on a displayed value, enters the result, and submits the answer.

Starting URL: http://suninjuly.github.io/explicit_wait2.html

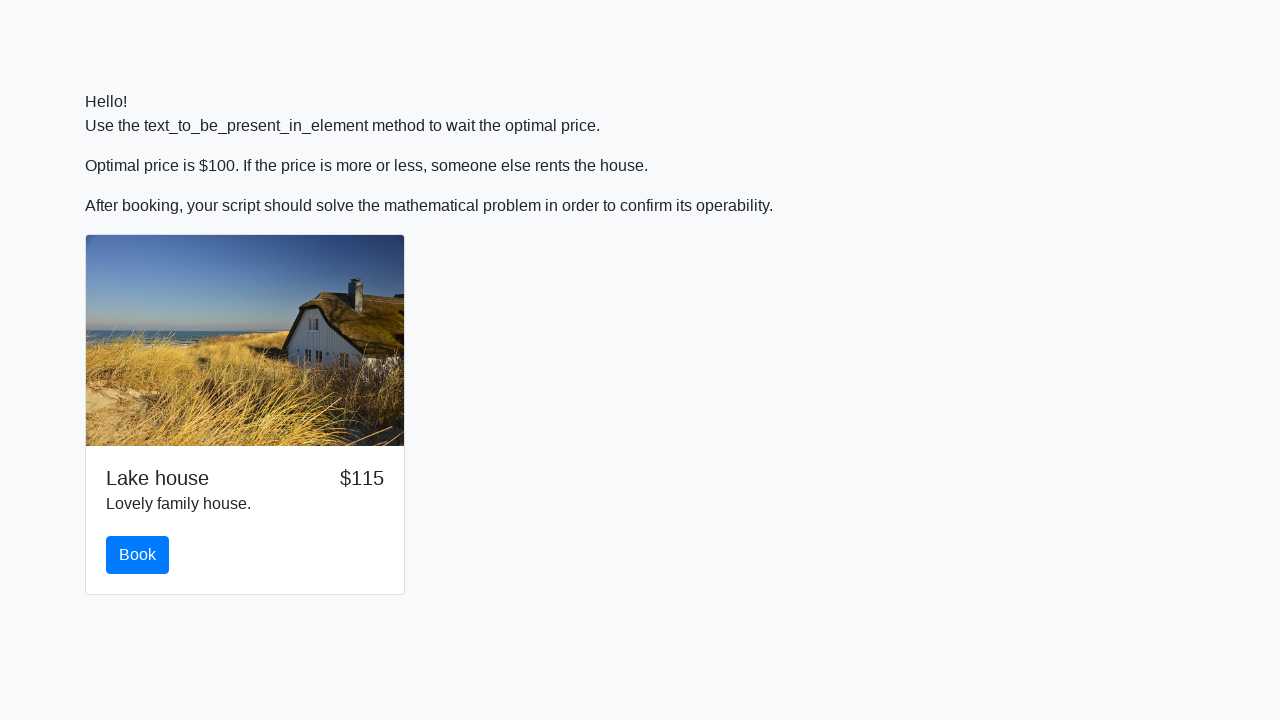

Waited for price element to display $100
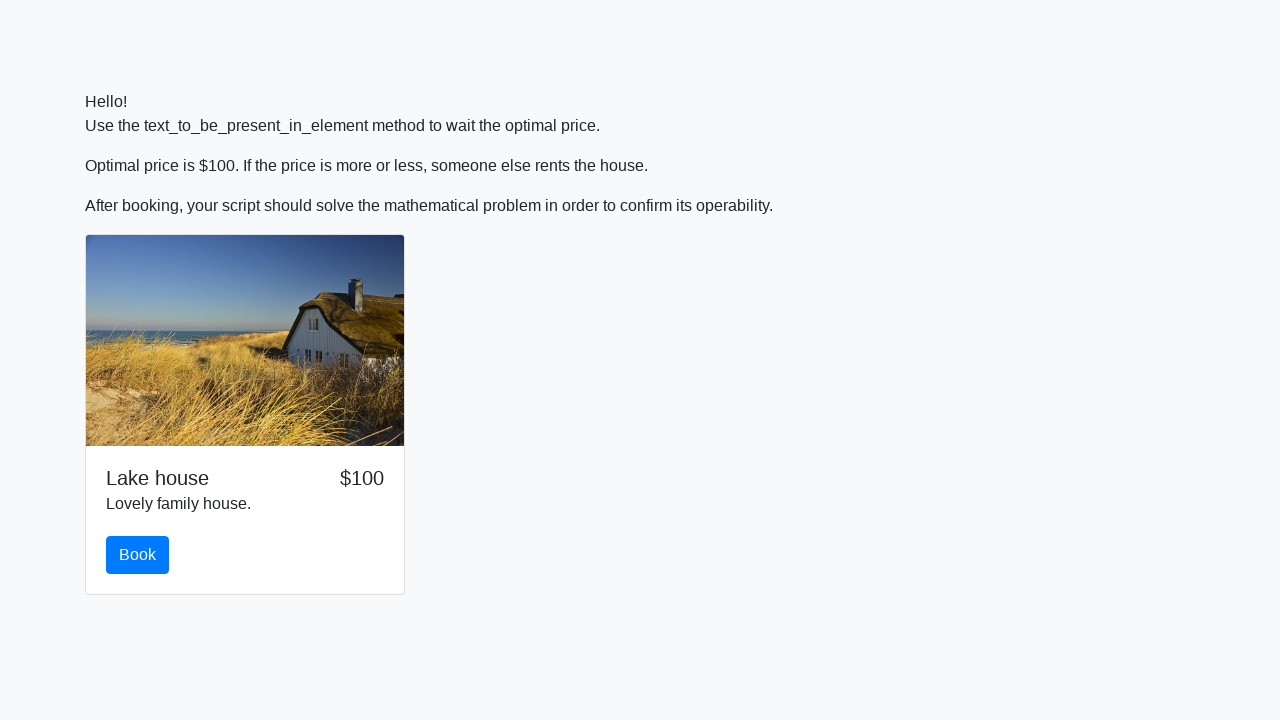

Clicked the book button at (138, 555) on #book
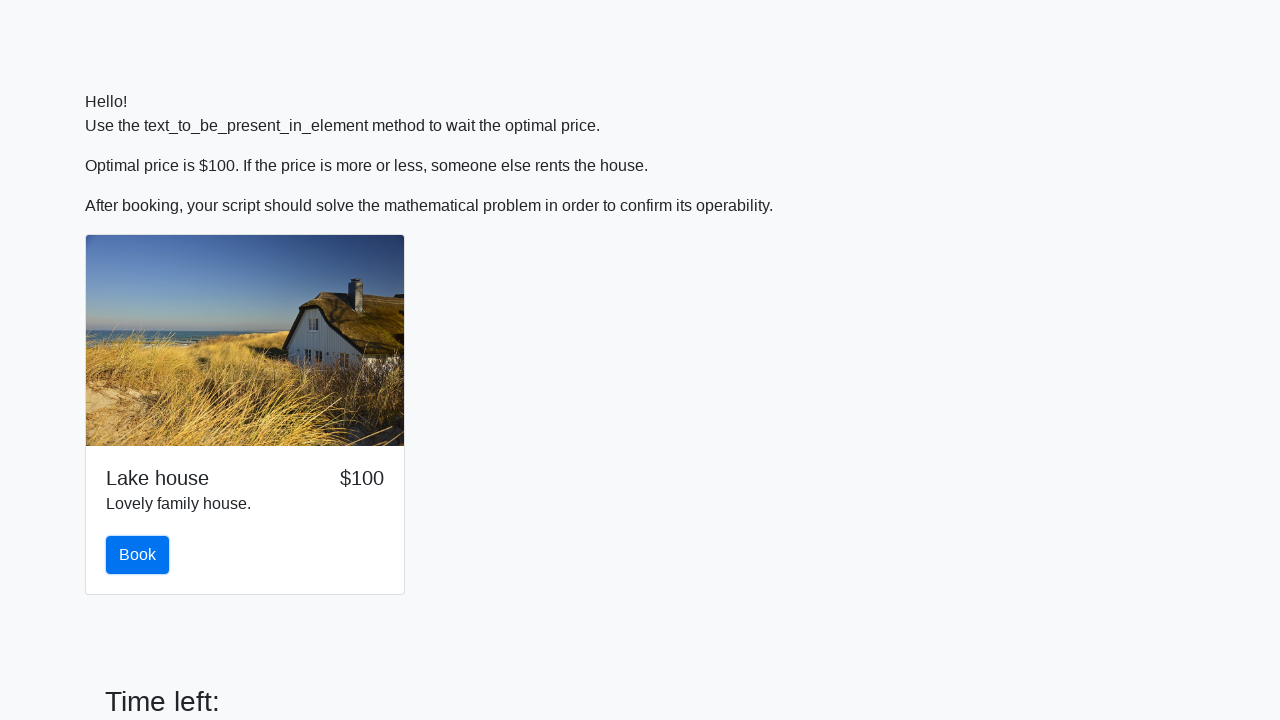

Retrieved input value from #input_value element: 545
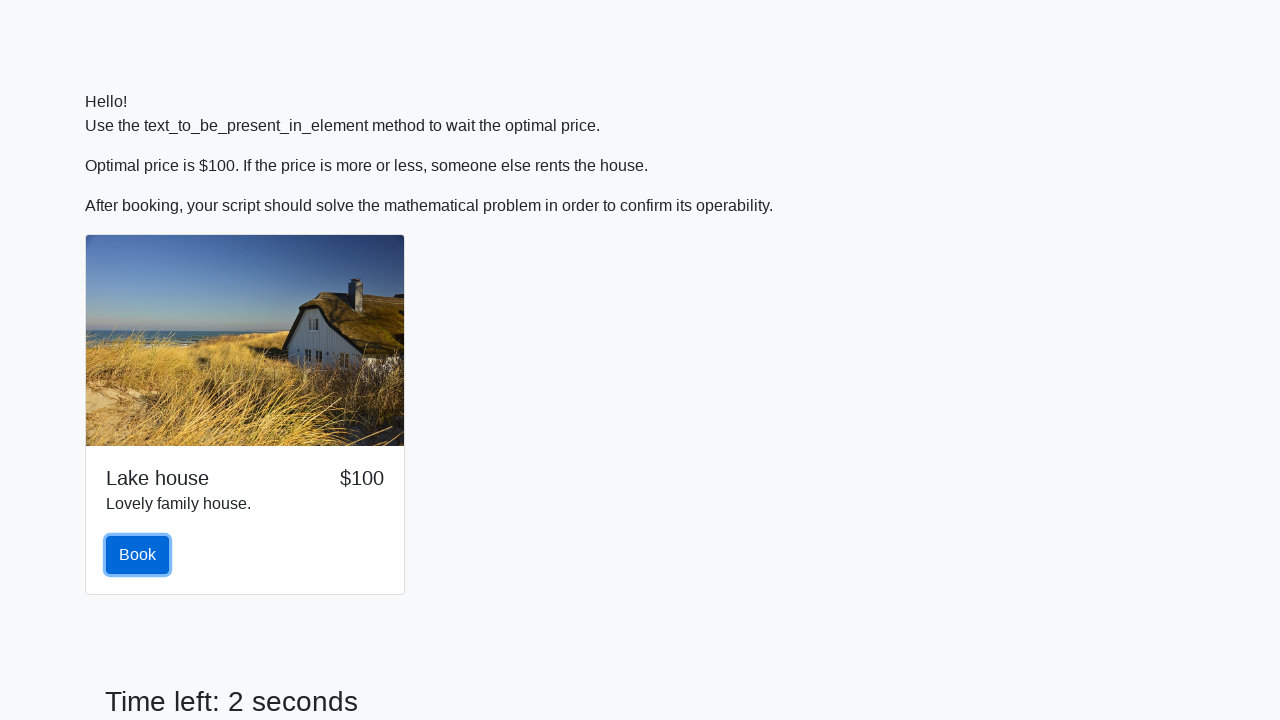

Calculated mathematical formula result: 2.482705506052213
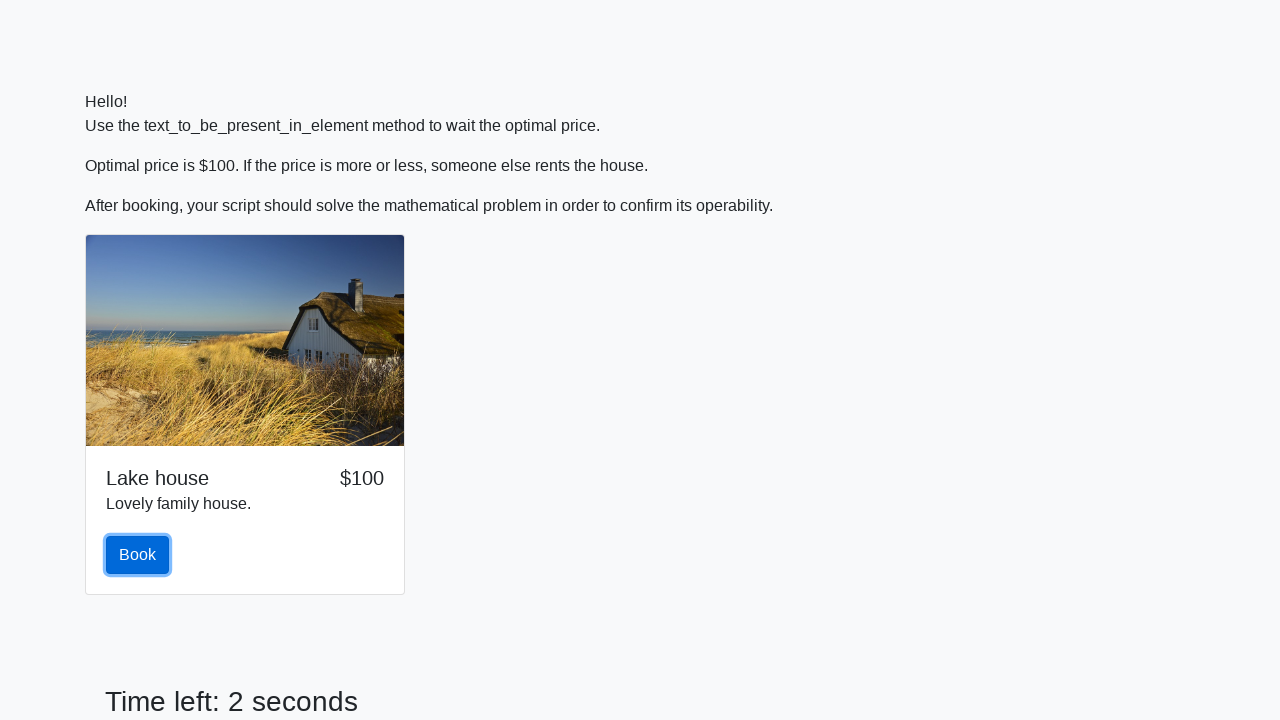

Filled answer field with calculated value: 2.482705506052213 on #answer
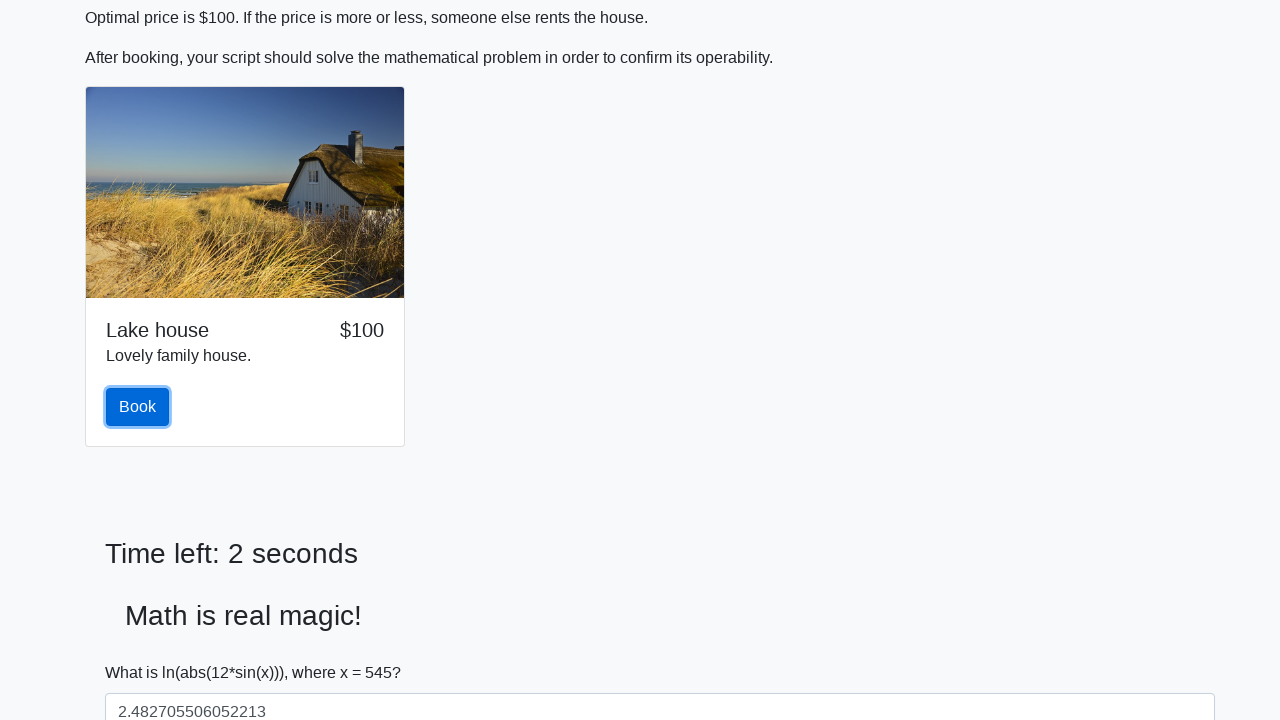

Clicked the solve button to submit the answer at (143, 651) on #solve
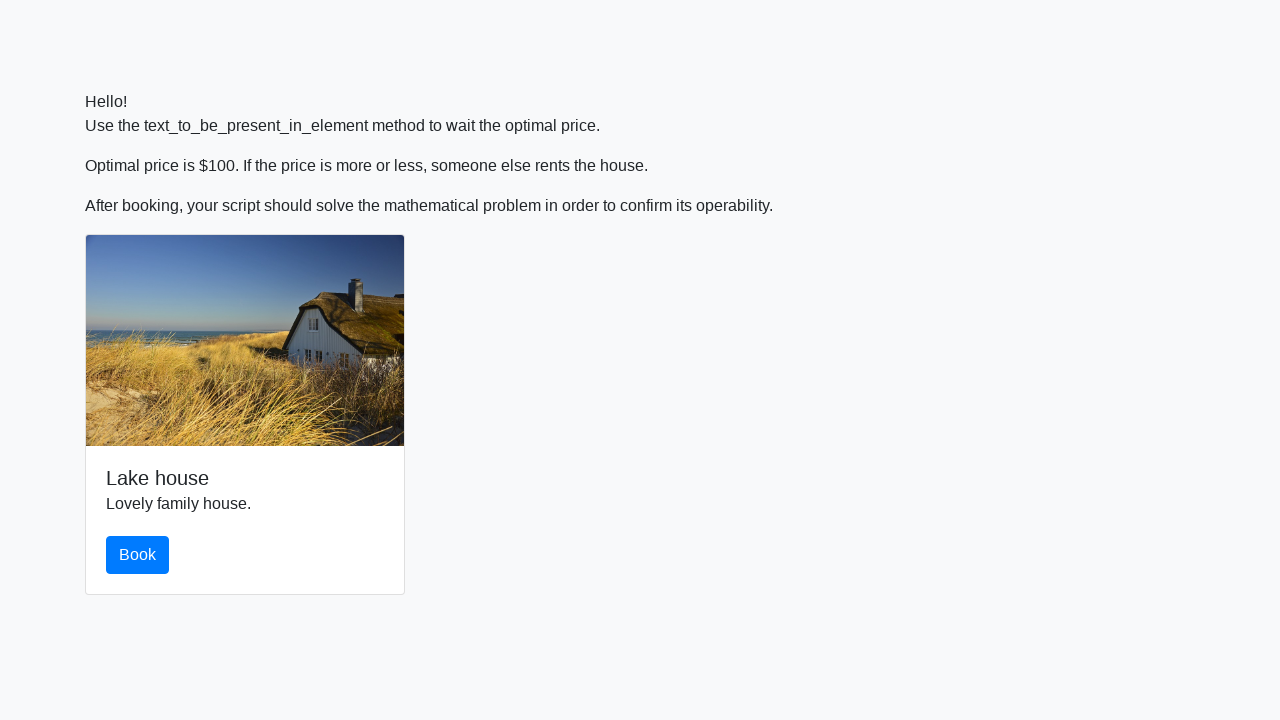

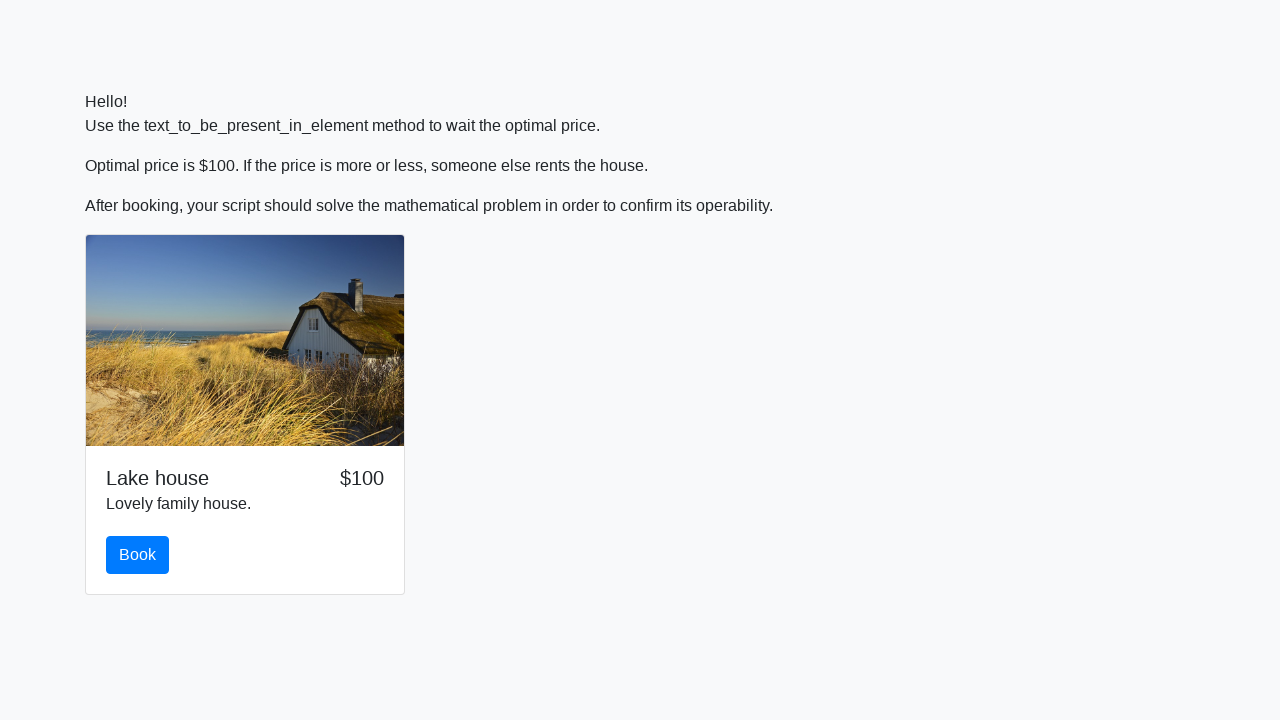